Tests form interaction by extracting an attribute value from an element, calculating a mathematical result, filling in the answer field, checking a checkbox, selecting a radio button, and submitting the form.

Starting URL: http://suninjuly.github.io/get_attribute.html

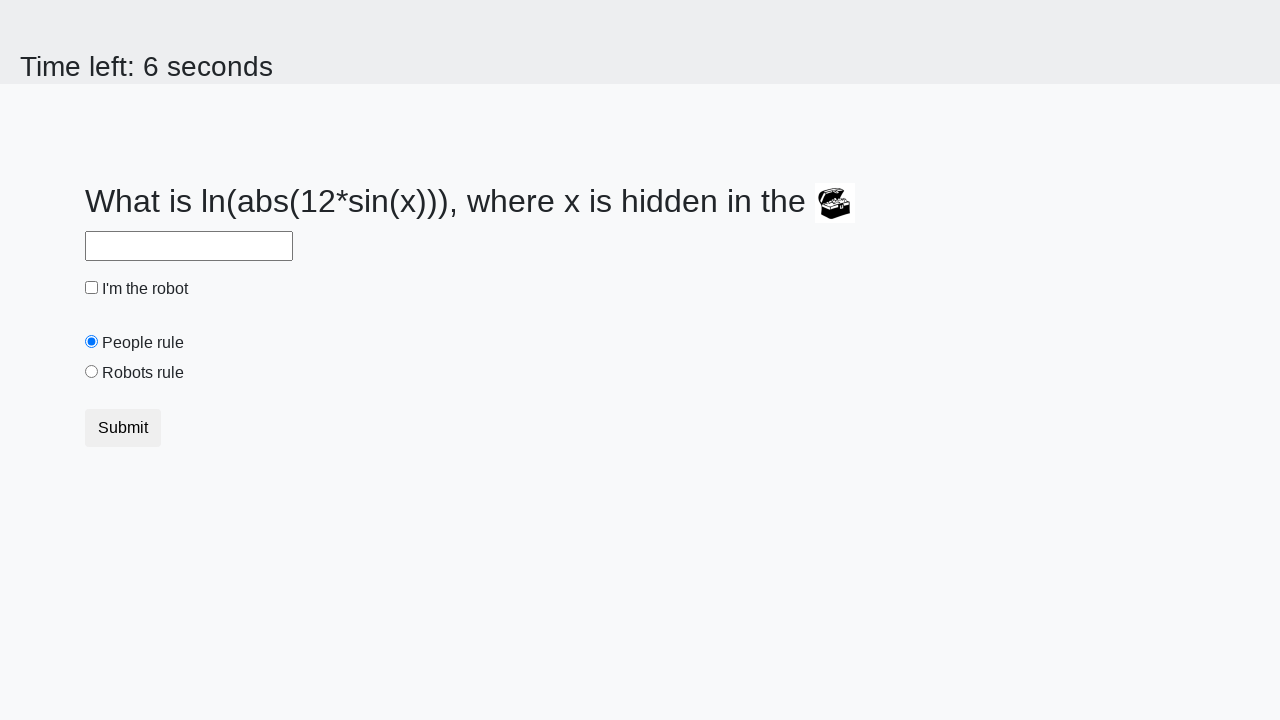

Located the treasure element with valuex attribute
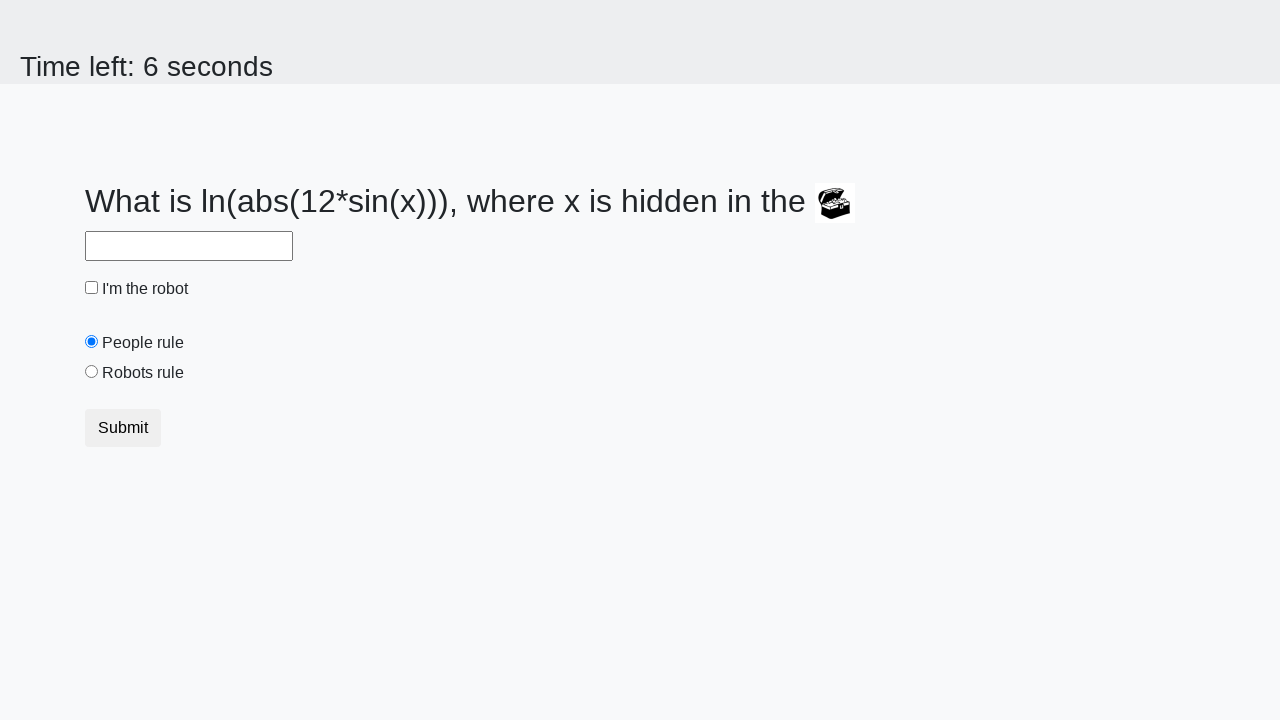

Extracted valuex attribute: 355
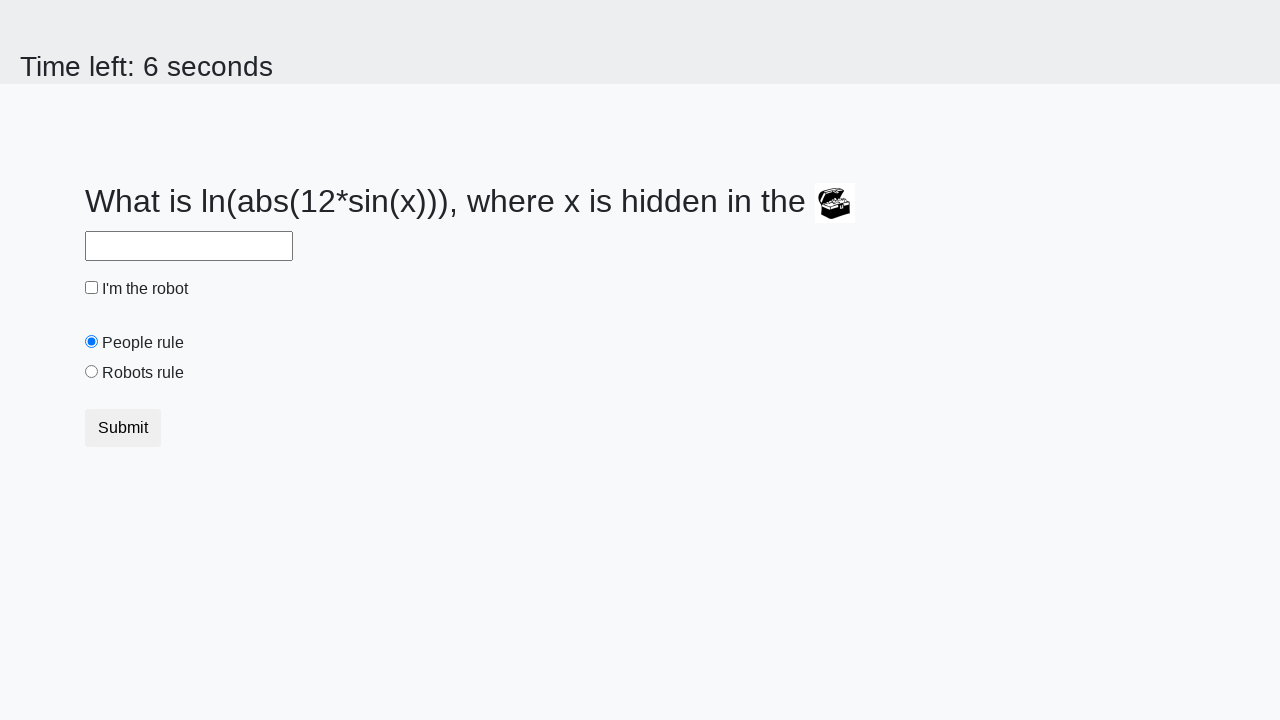

Calculated mathematical result: -7.924606287468848
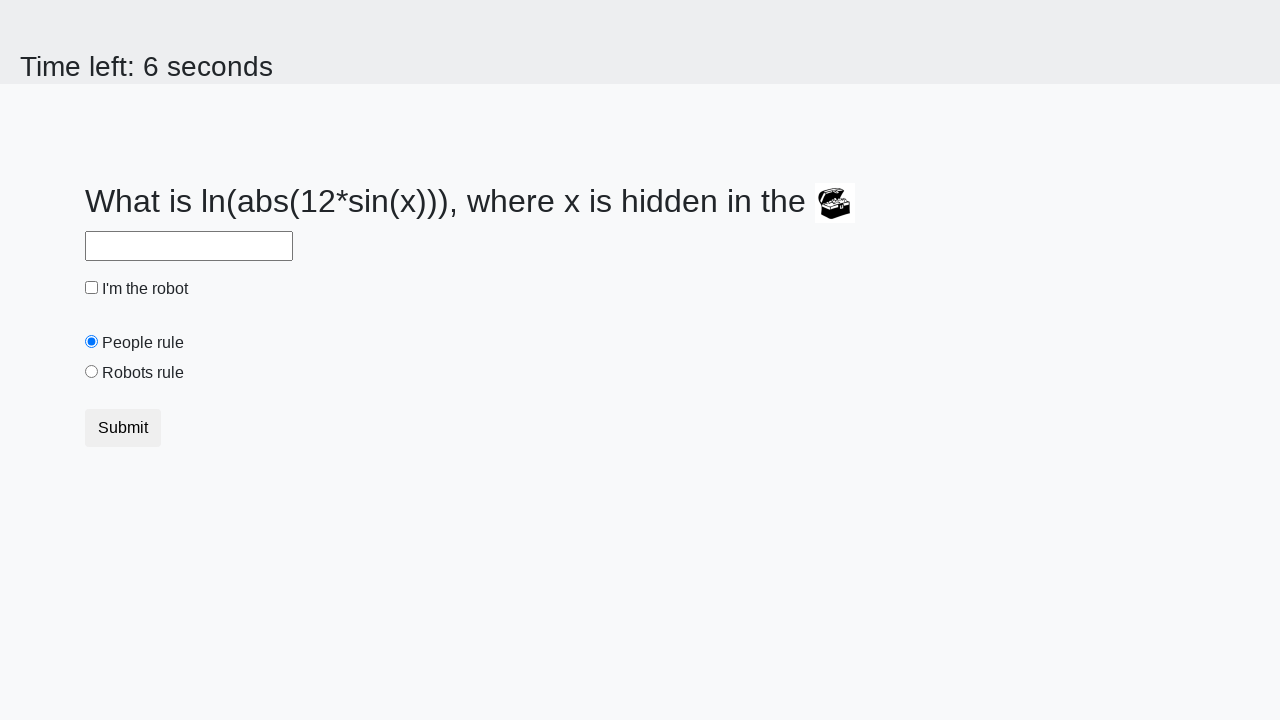

Filled answer field with calculated value: -7.924606287468848 on #answer
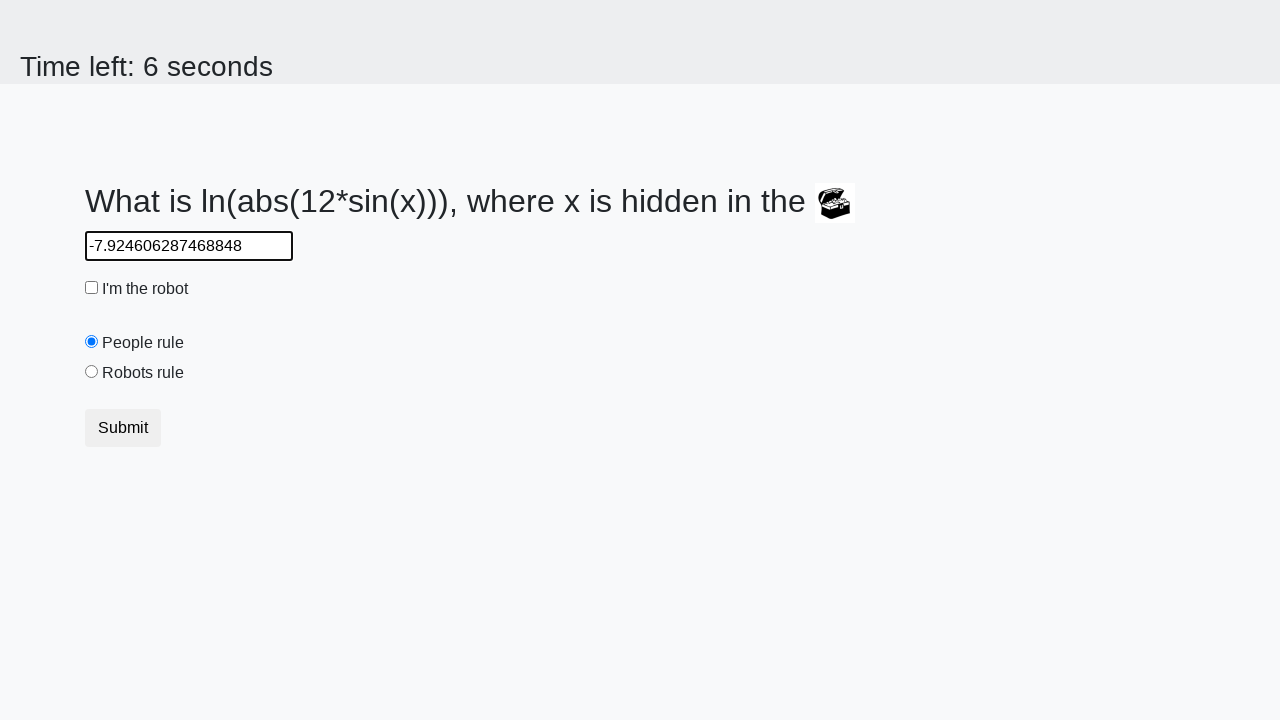

Checked the robot checkbox at (92, 288) on #robotCheckbox
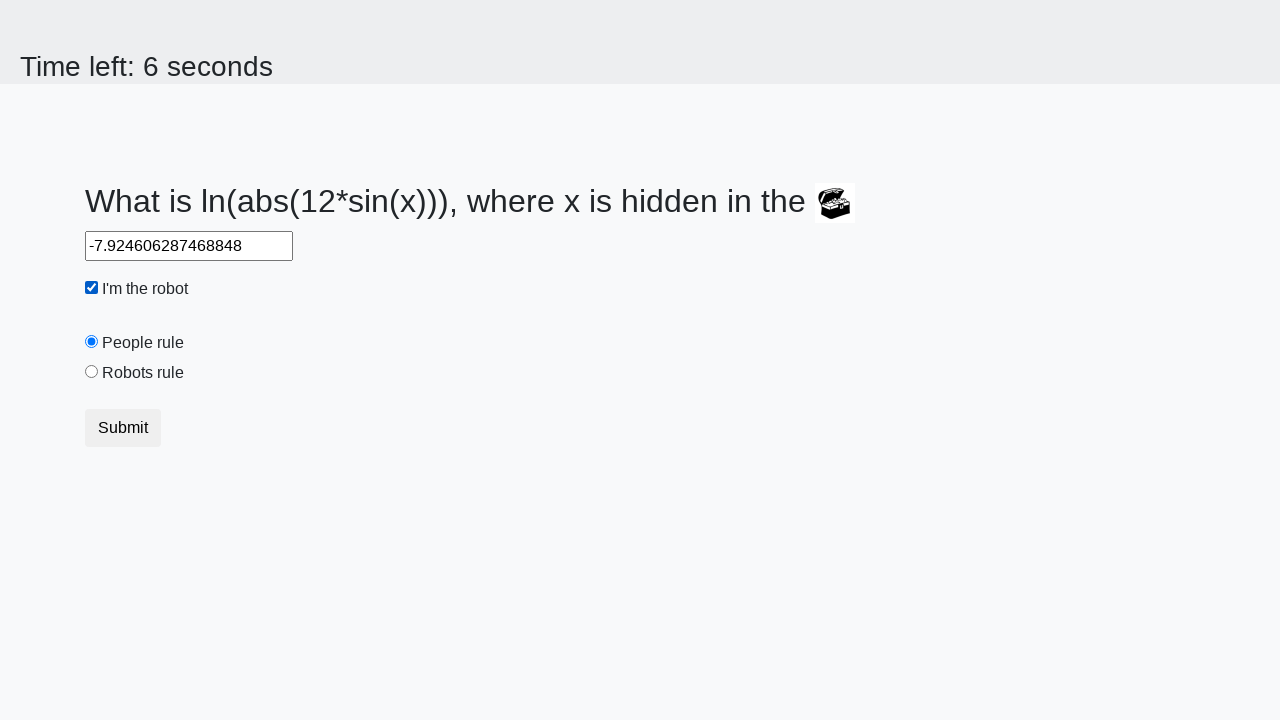

Selected the robots rule radio button at (92, 372) on #robotsRule
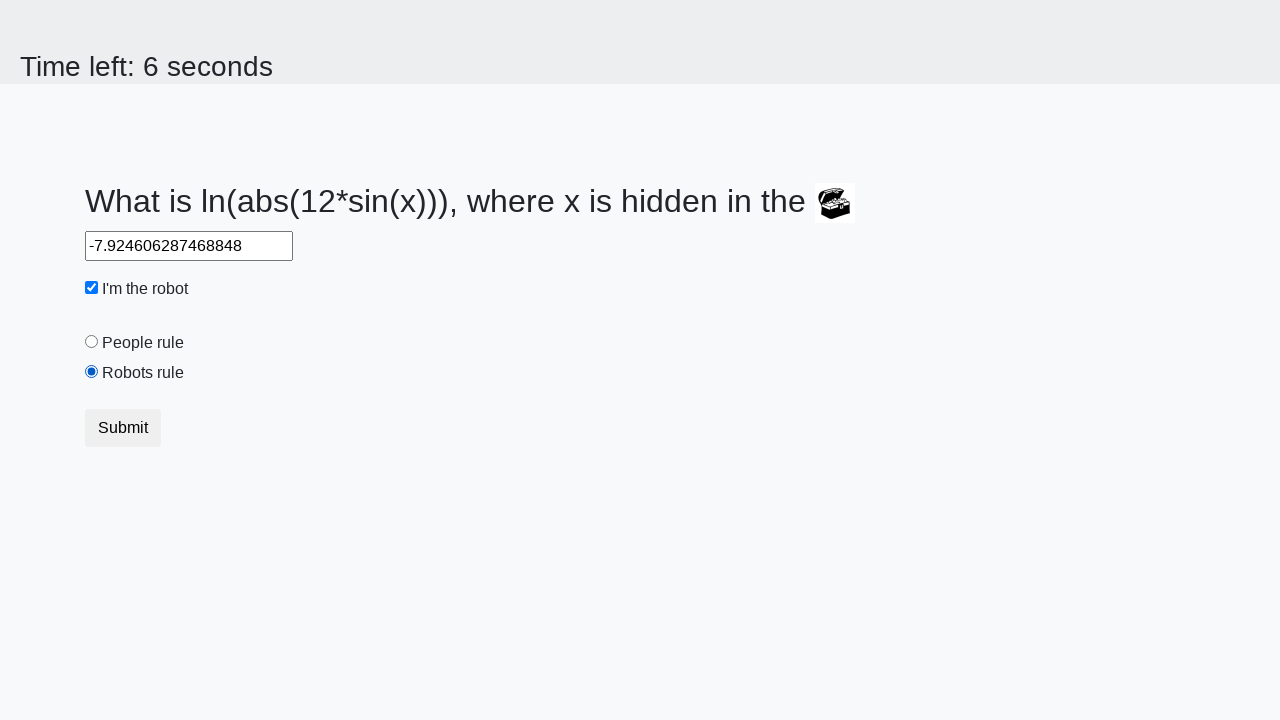

Submitted the form at (123, 428) on button.btn
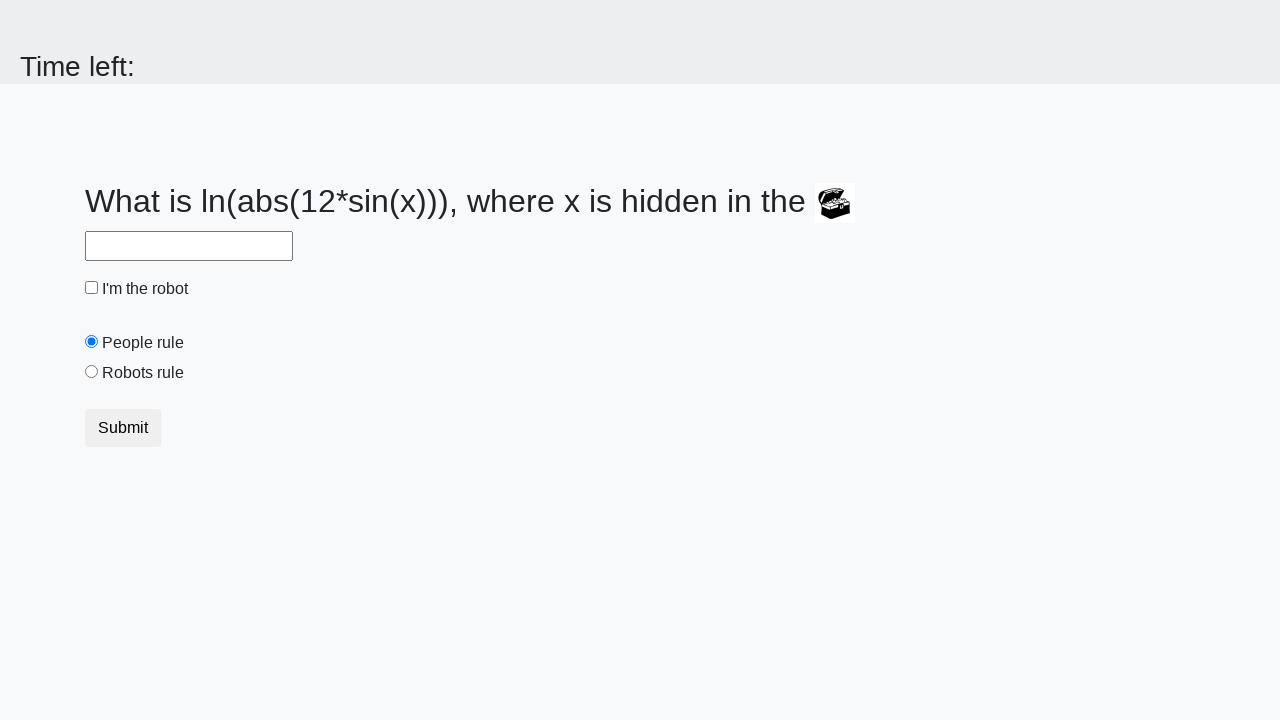

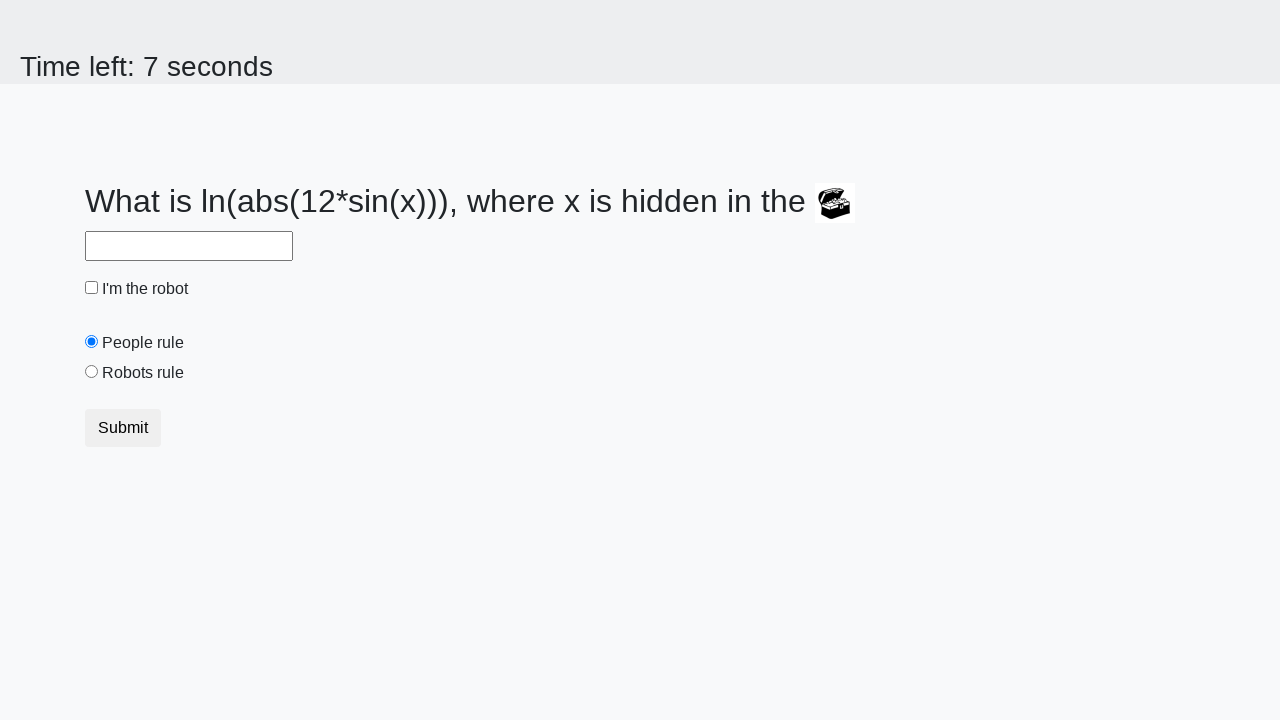